Navigates to an automation practice page and clicks on a link using partial link text matching

Starting URL: https://rahulshettyacademy.com/AutomationPractice/

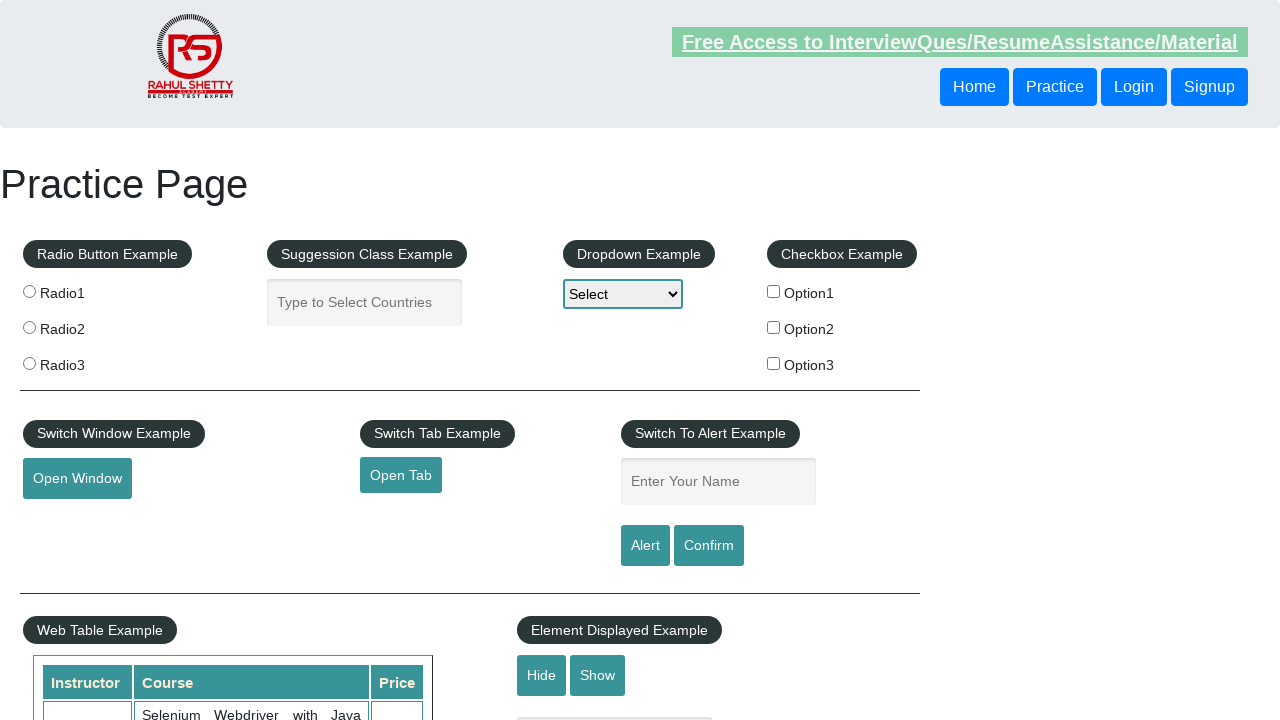

Clicked on link using partial text match 'Free Access' at (960, 42) on internal:text="Free Access"i >> nth=0
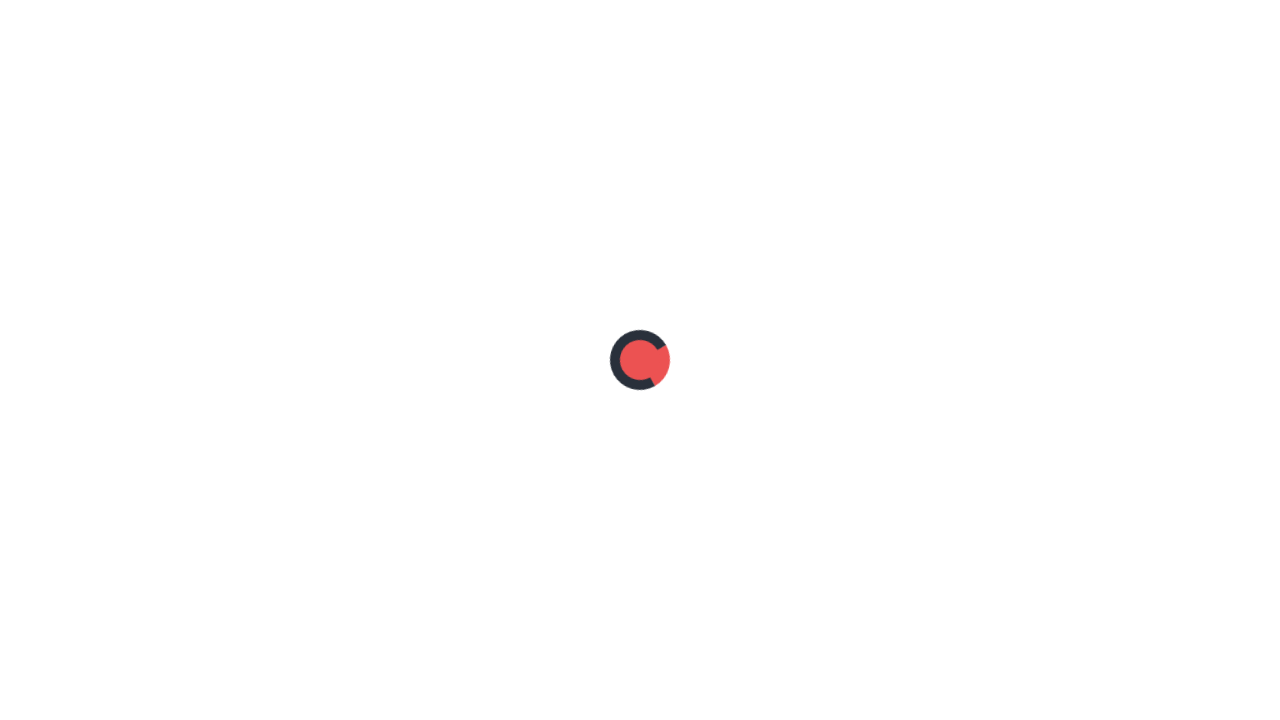

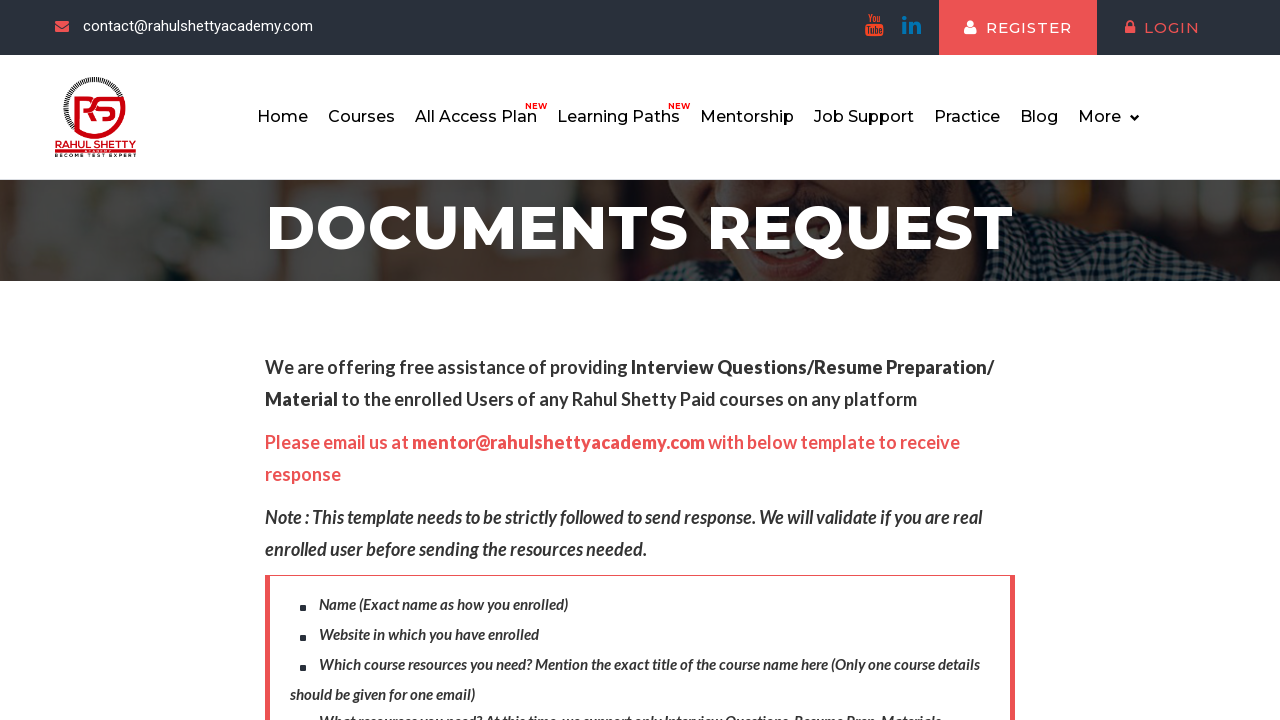